Navigates to an LG air conditioner product detail page and verifies that the product images section loads correctly.

Starting URL: https://www.lge.co.kr/air-conditioners/fq25fn9be2

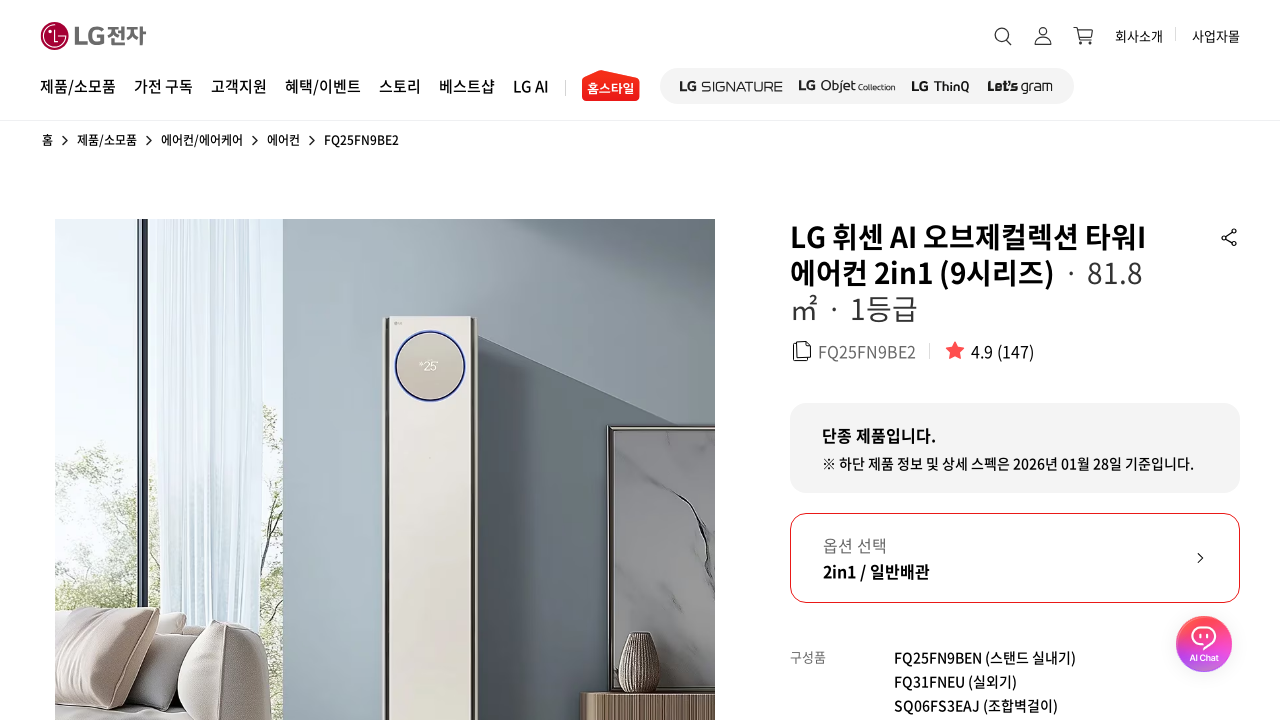

Waited for product detail image placeholder section to load
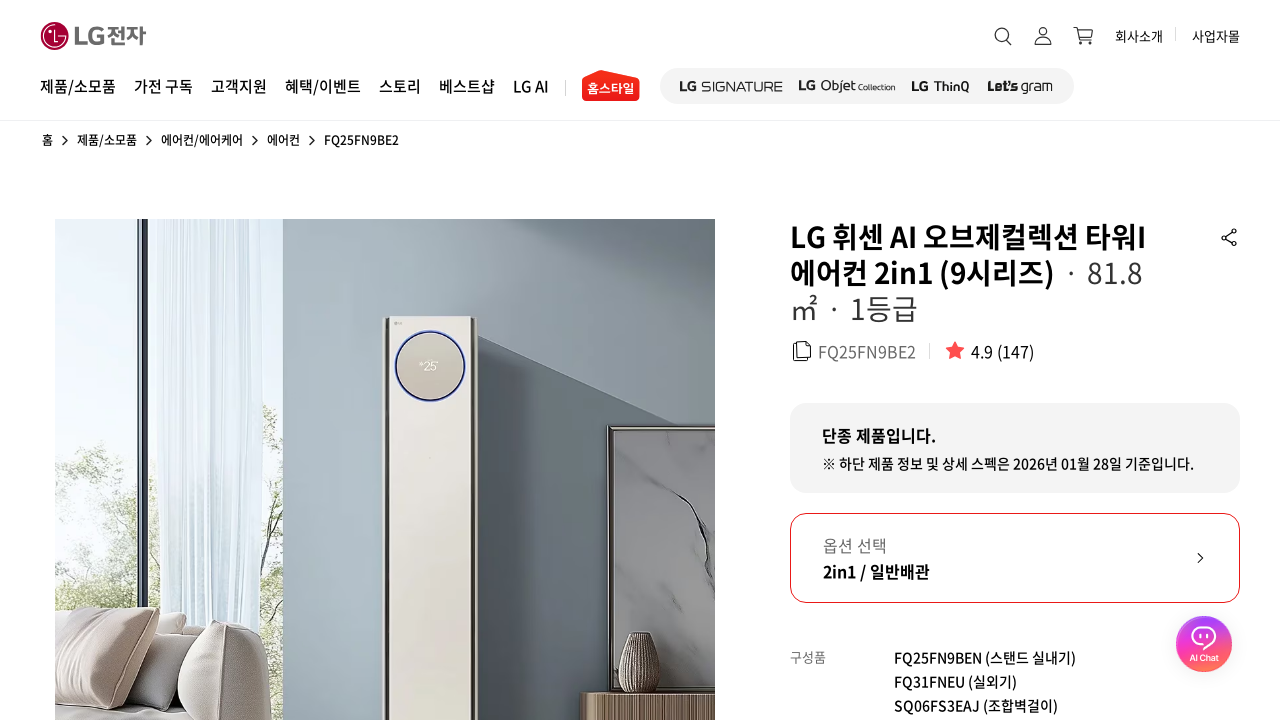

Verified product images are present in the placeholder section
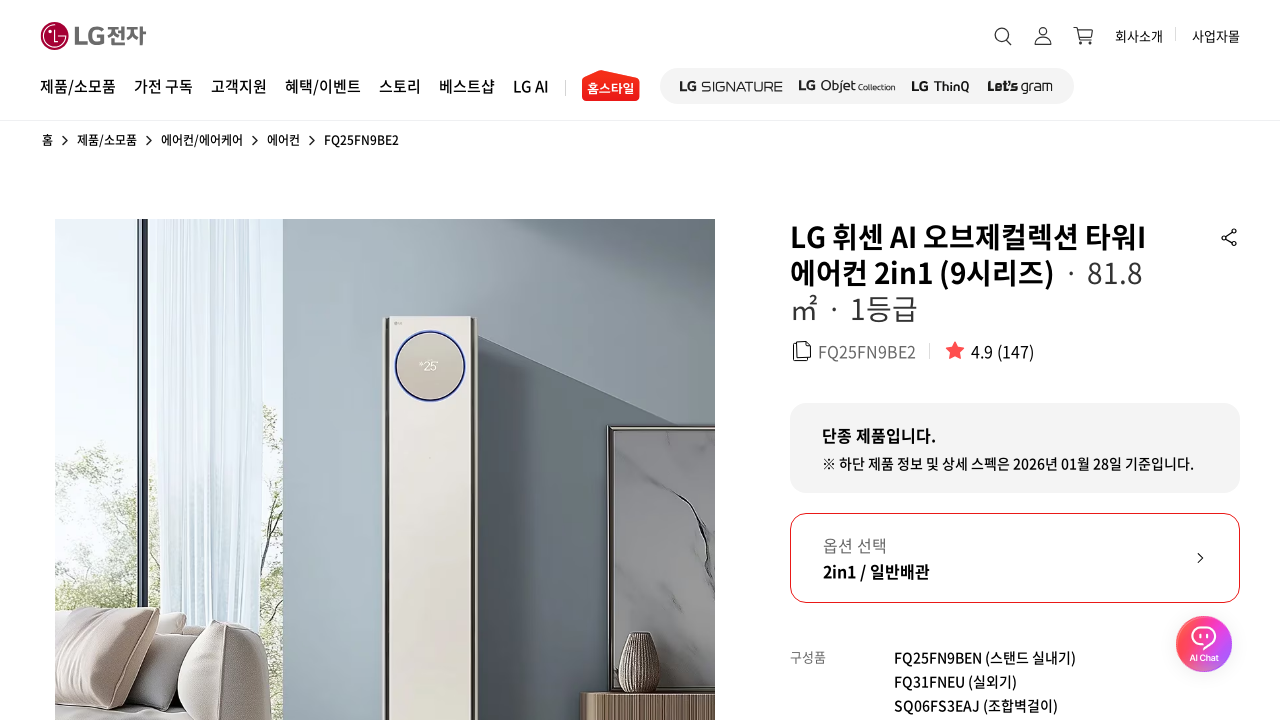

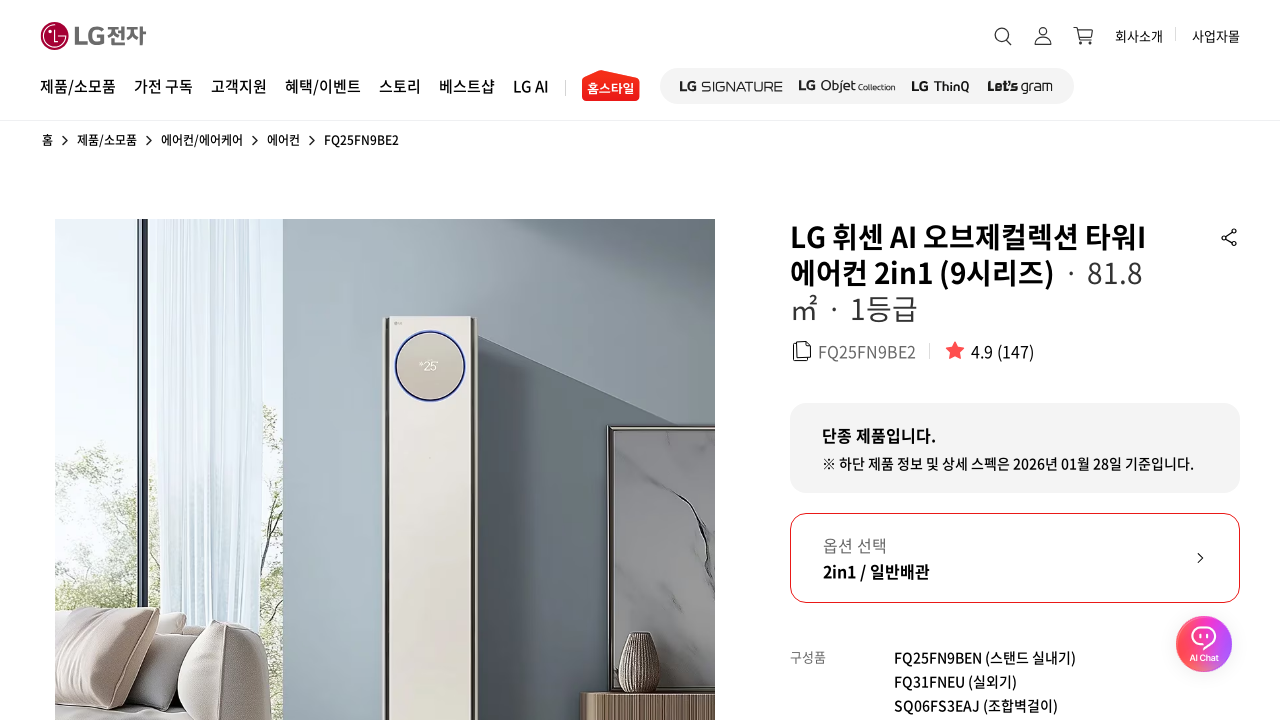